Expands Test Case 18 panel and verifies the navigation link redirects to homepage or confirms link is not present

Starting URL: https://automationexercise.com/test_cases

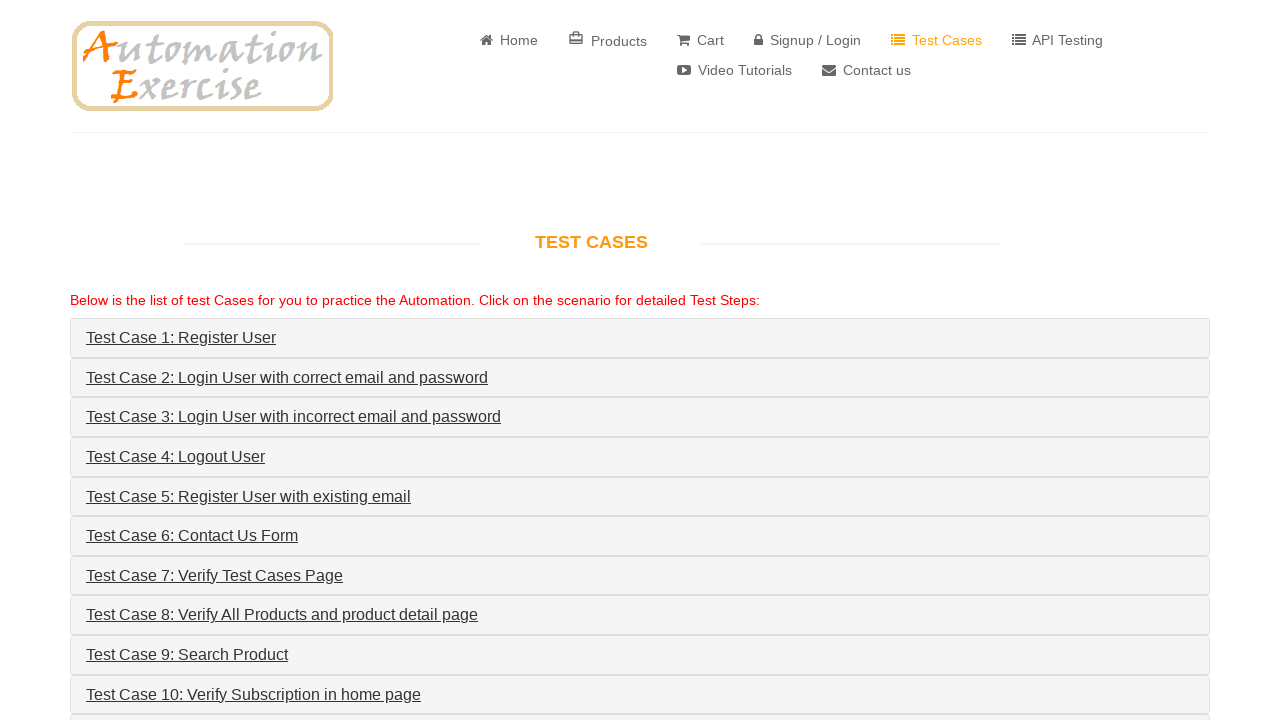

Clicked Test Case 18 title to expand the panel at (222, 361) on a[href='#collapse18']
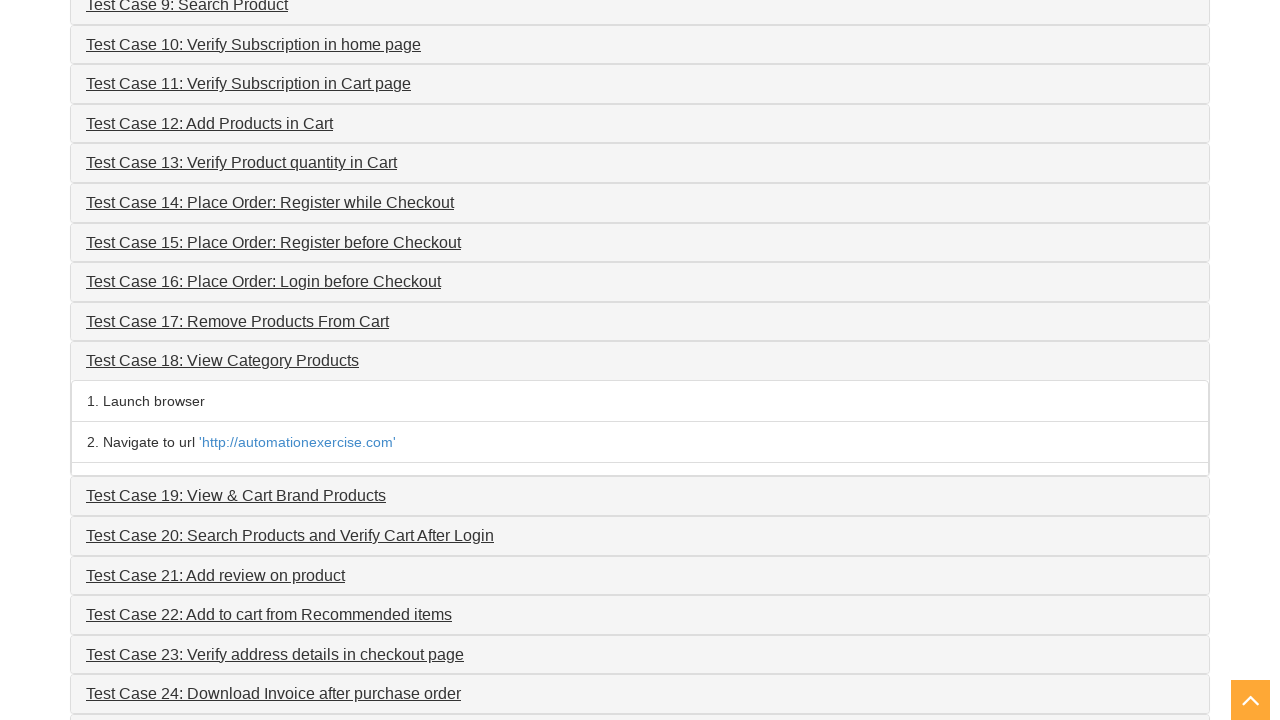

Test Case 18 panel is now visible
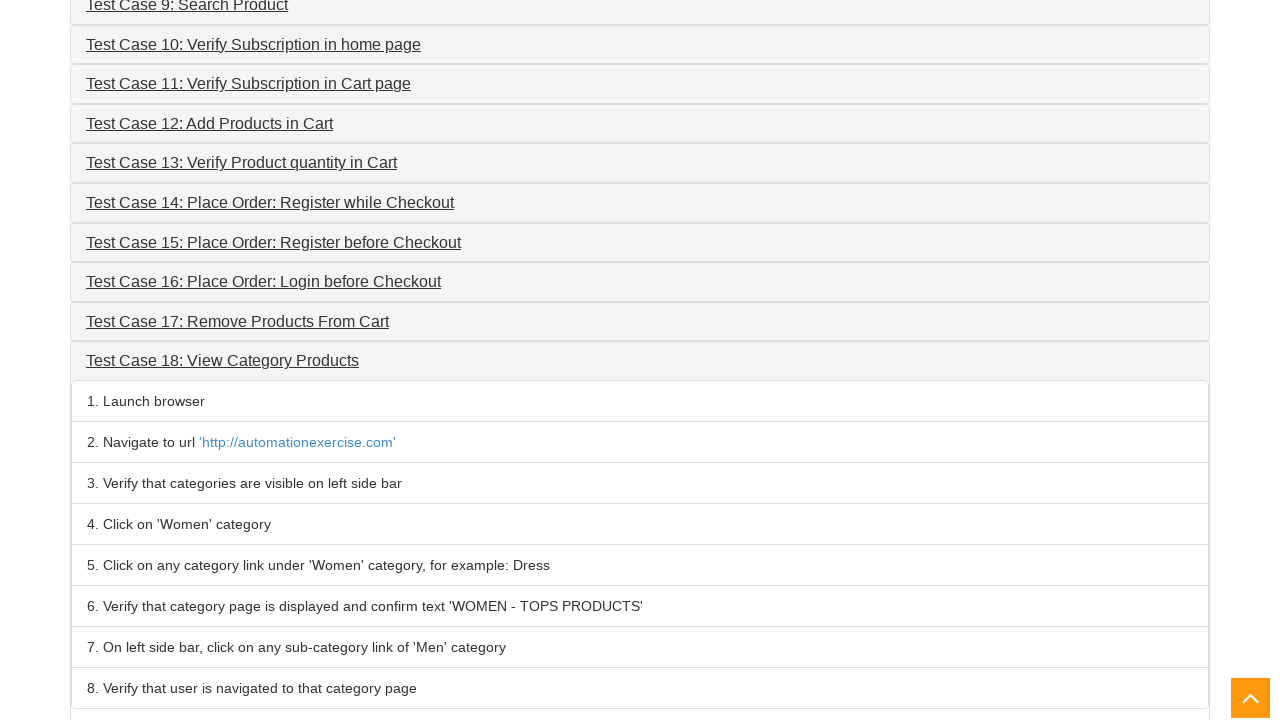

Clicked the automationexercise.com navigation link at (298, 442) on #collapse18 a:has-text('automationexercise.com')
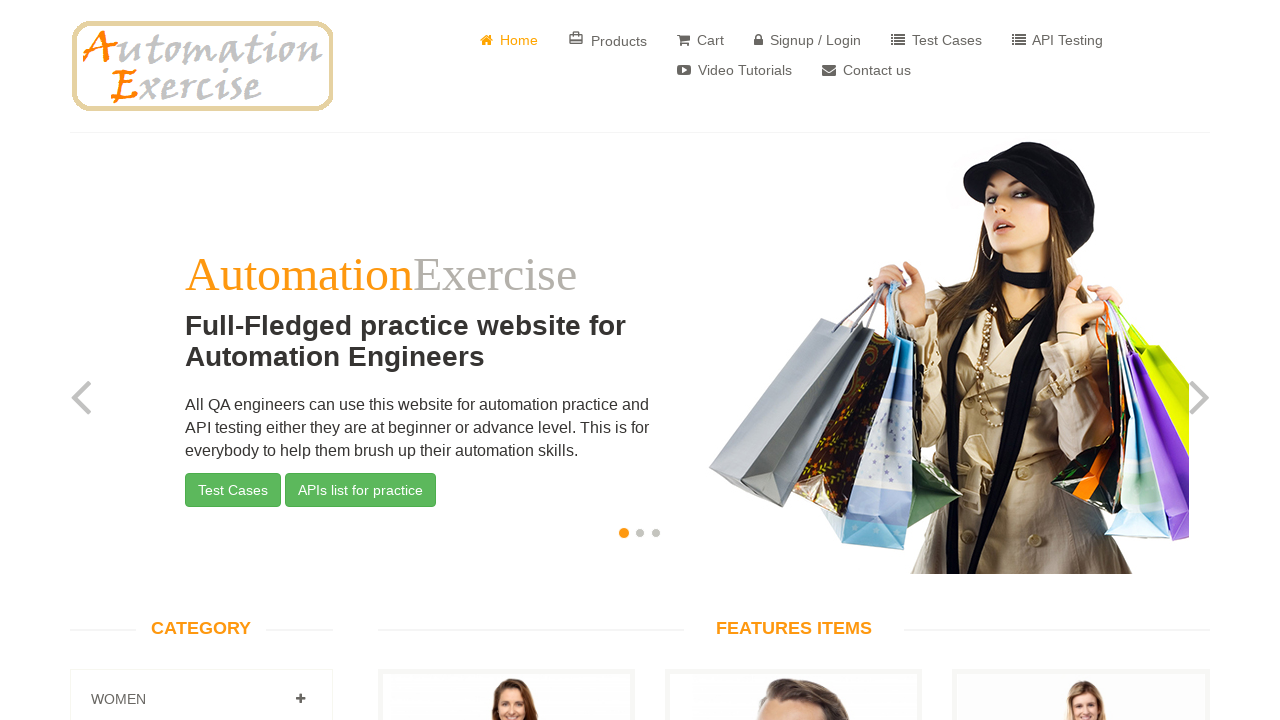

Navigation link redirected to homepage
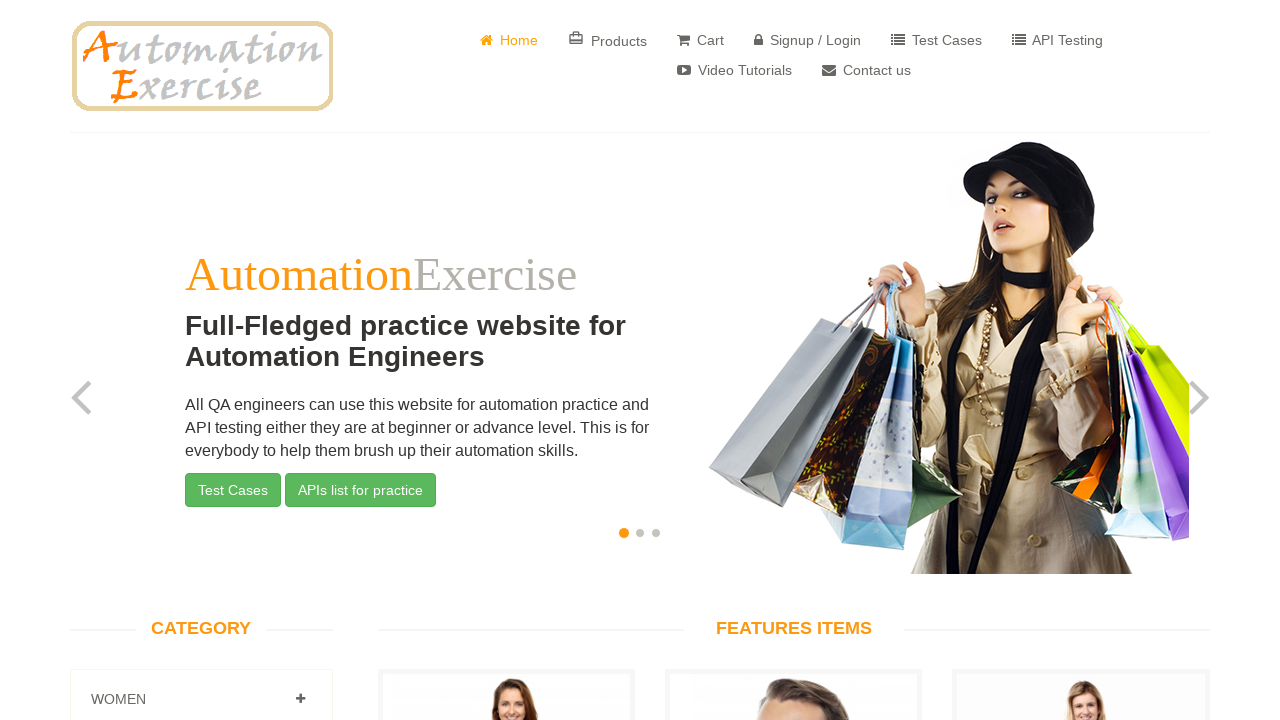

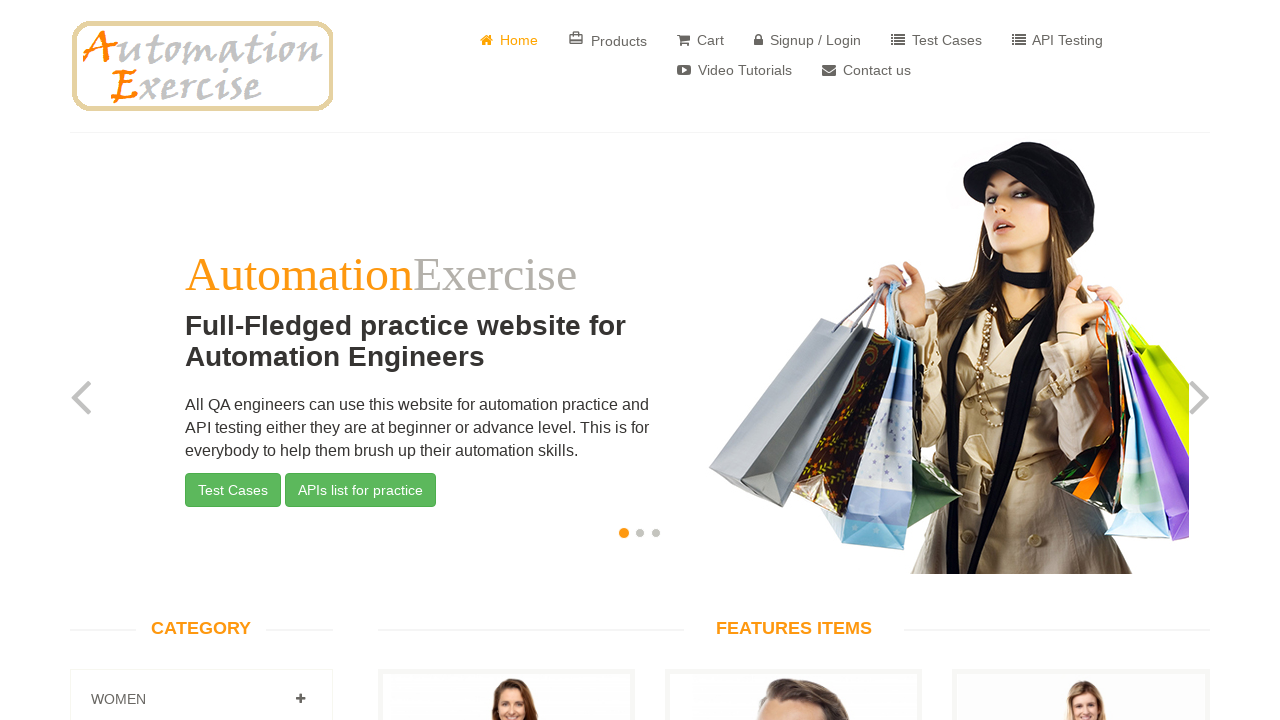